Tests the Contact Us form functionality by navigating to the contact page, filling out the form with name, email, subject, and message, uploading a file, and verifying the success message appears after submission.

Starting URL: https://automationexercise.com

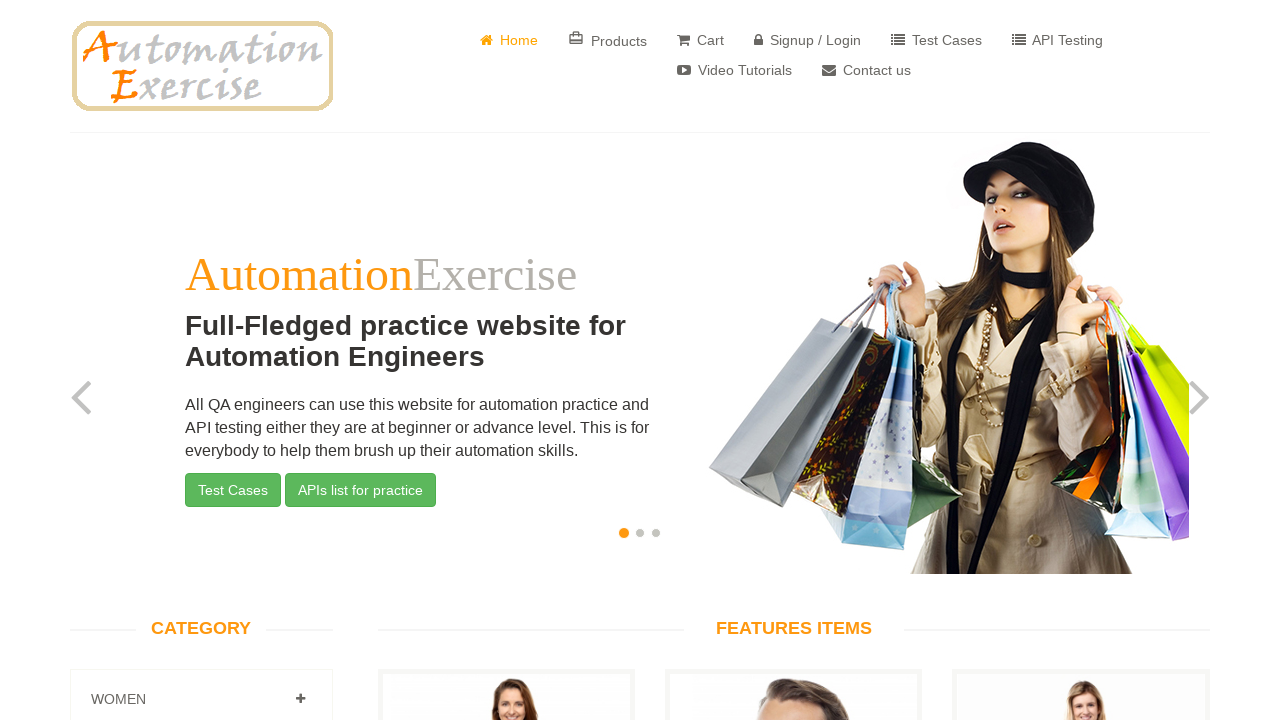

Clicked on Contact Us link at (866, 70) on a[href="/contact_us"]
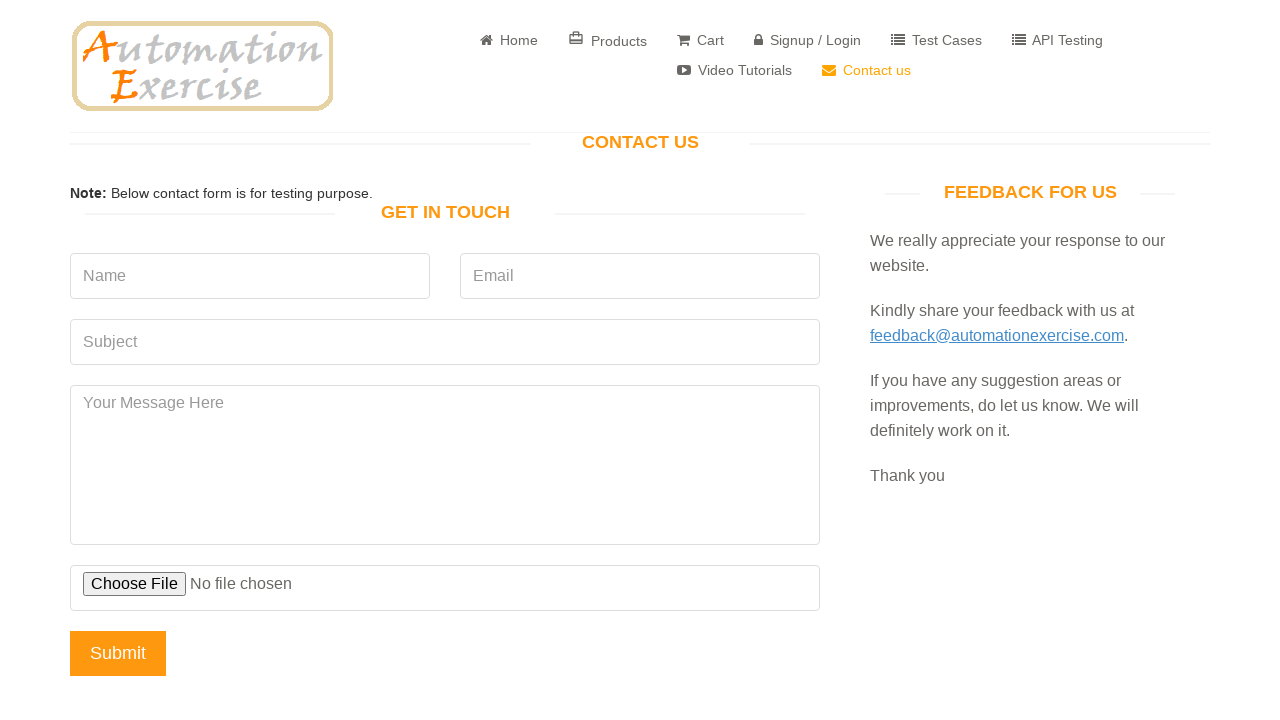

Contact form loaded successfully
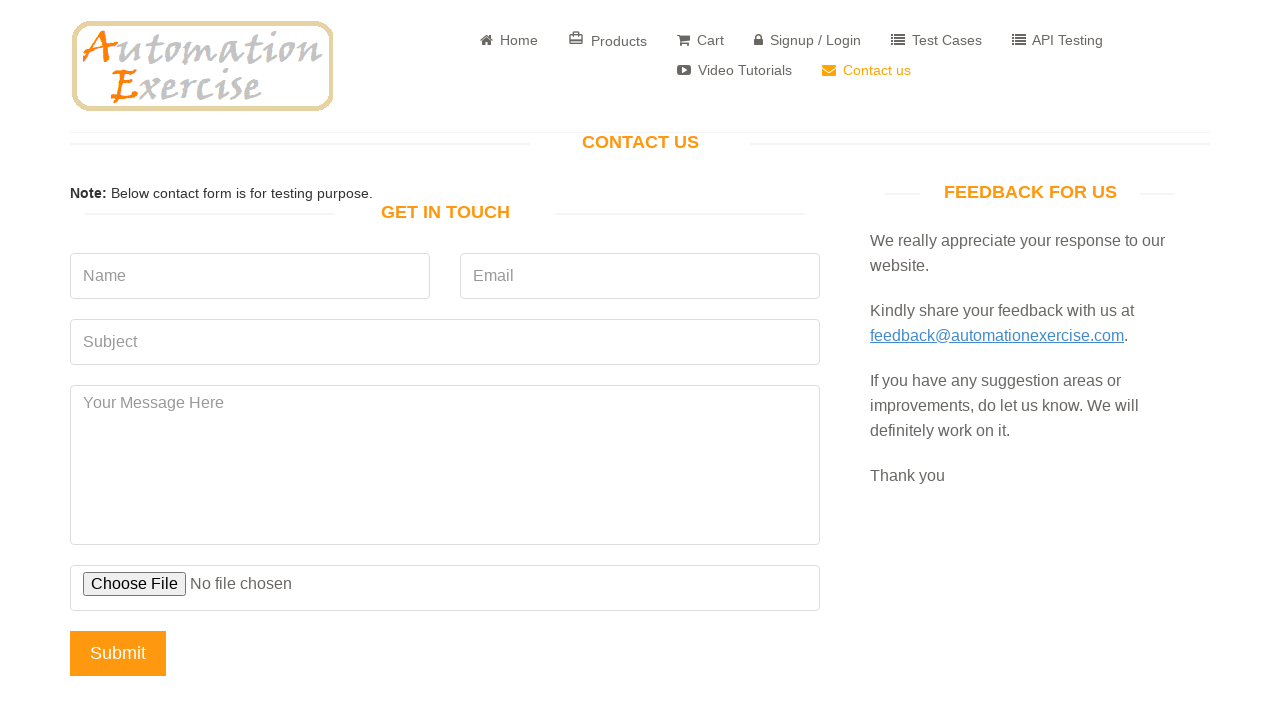

Filled name field with 'Michael Thompson' on input[name="name"]
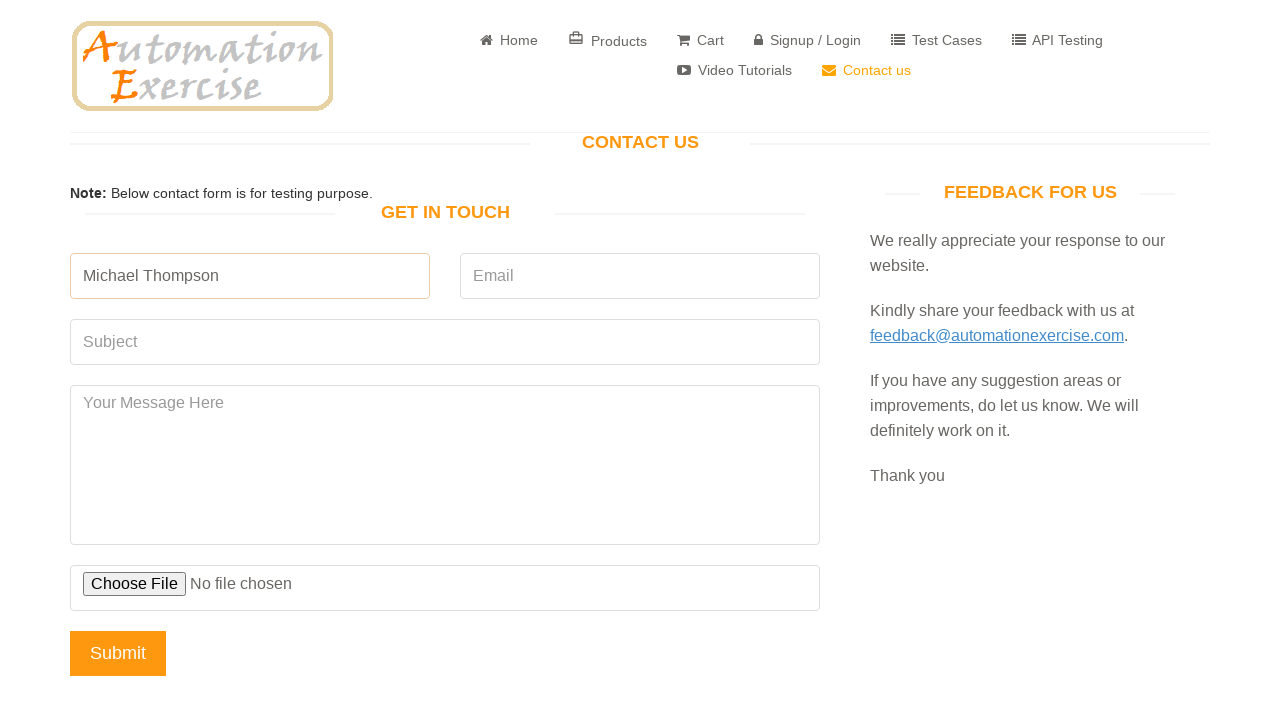

Filled email field with 'michael.thompson847@example.com' on input[name="email"]
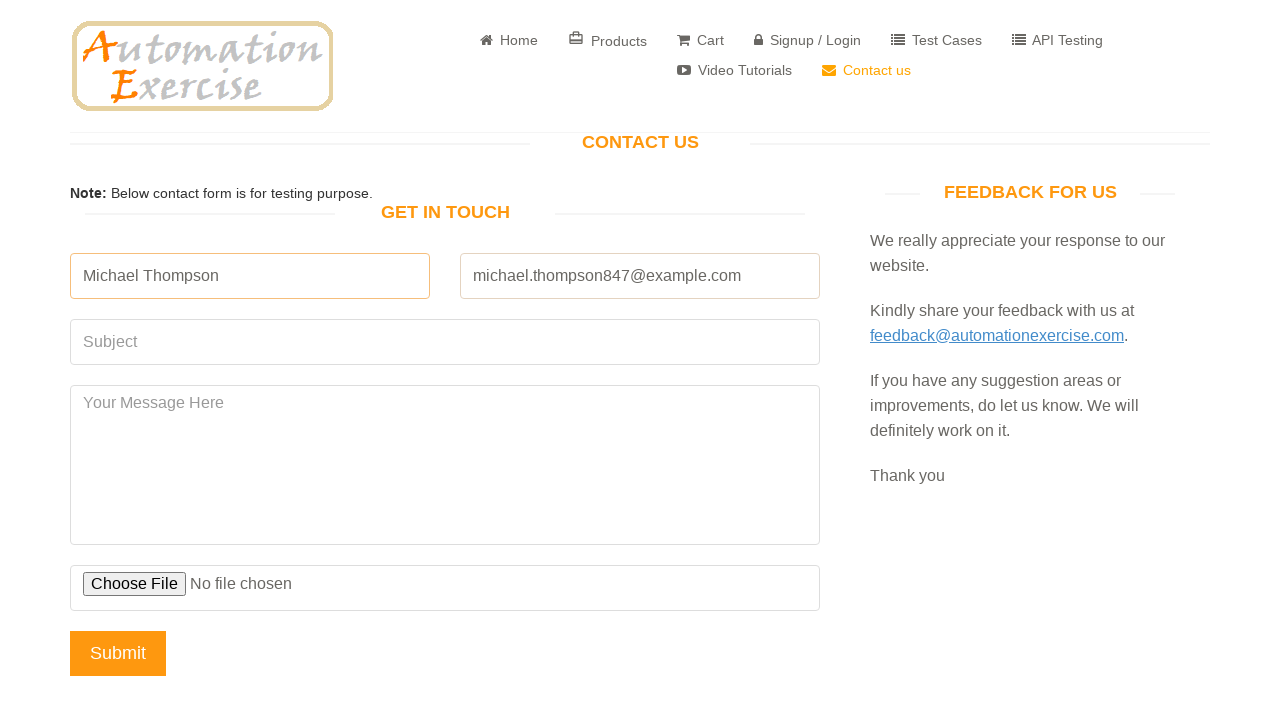

Filled subject field with 'Product Inquiry - Order #78542' on input[name="subject"]
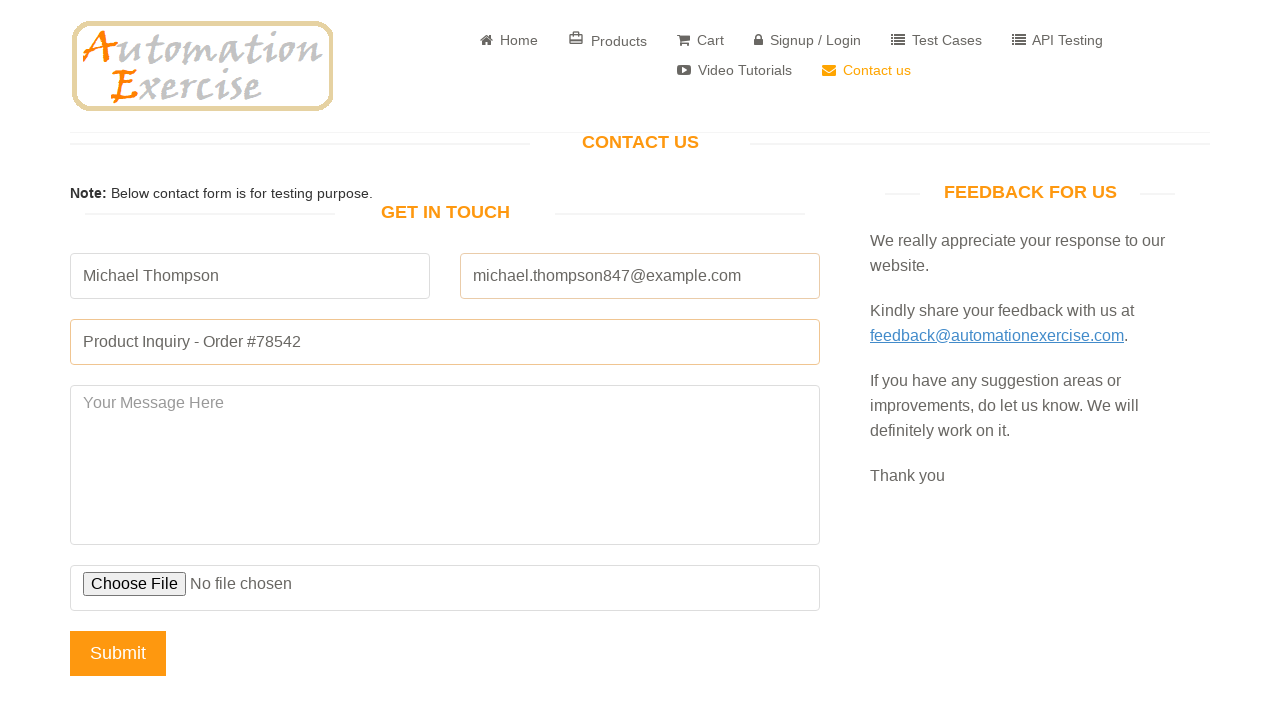

Filled message field with product inquiry text on textarea[name="message"]
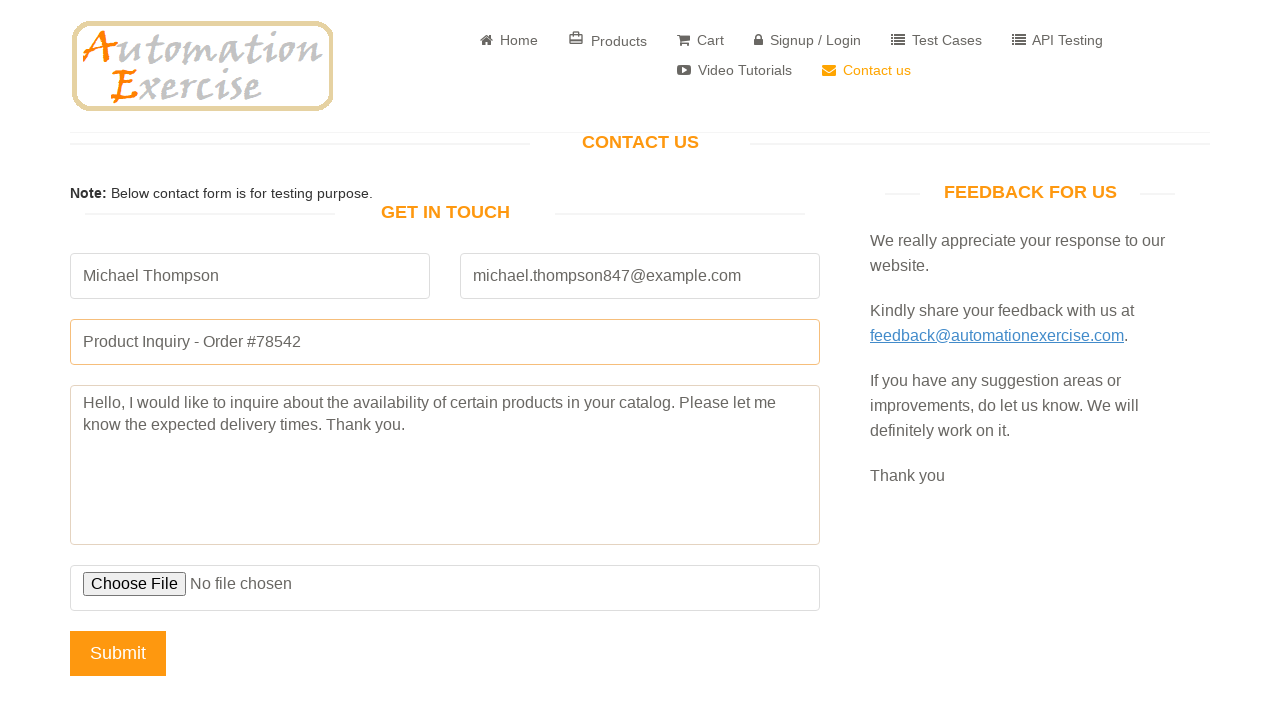

Set up file upload input (no file attached)
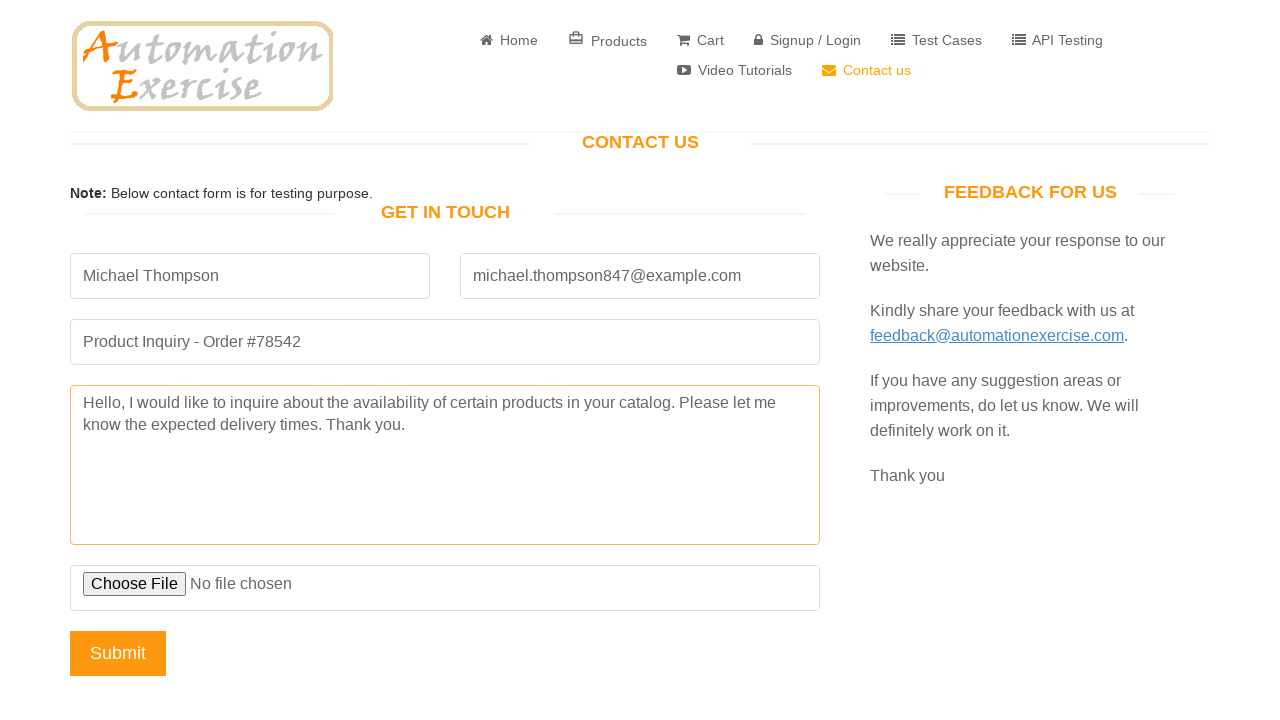

Set up dialog handler to accept confirmation alerts
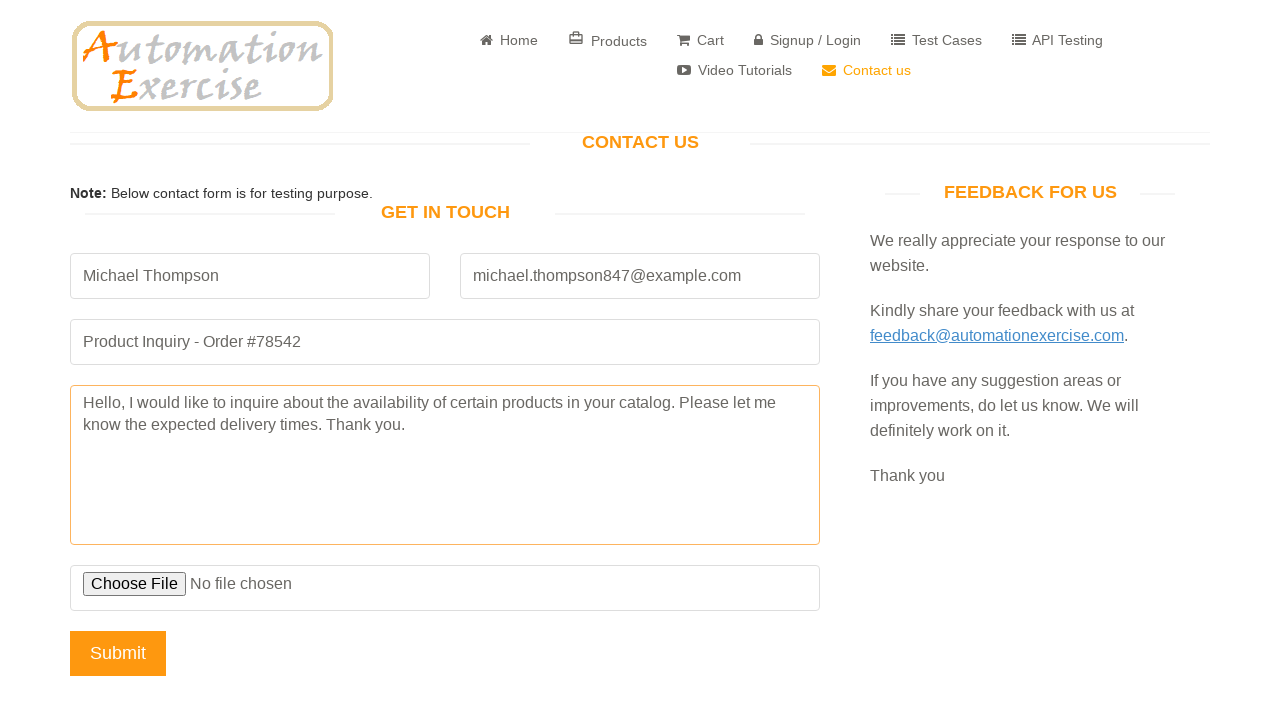

Clicked submit button to send contact form at (118, 653) on input[name="submit"]
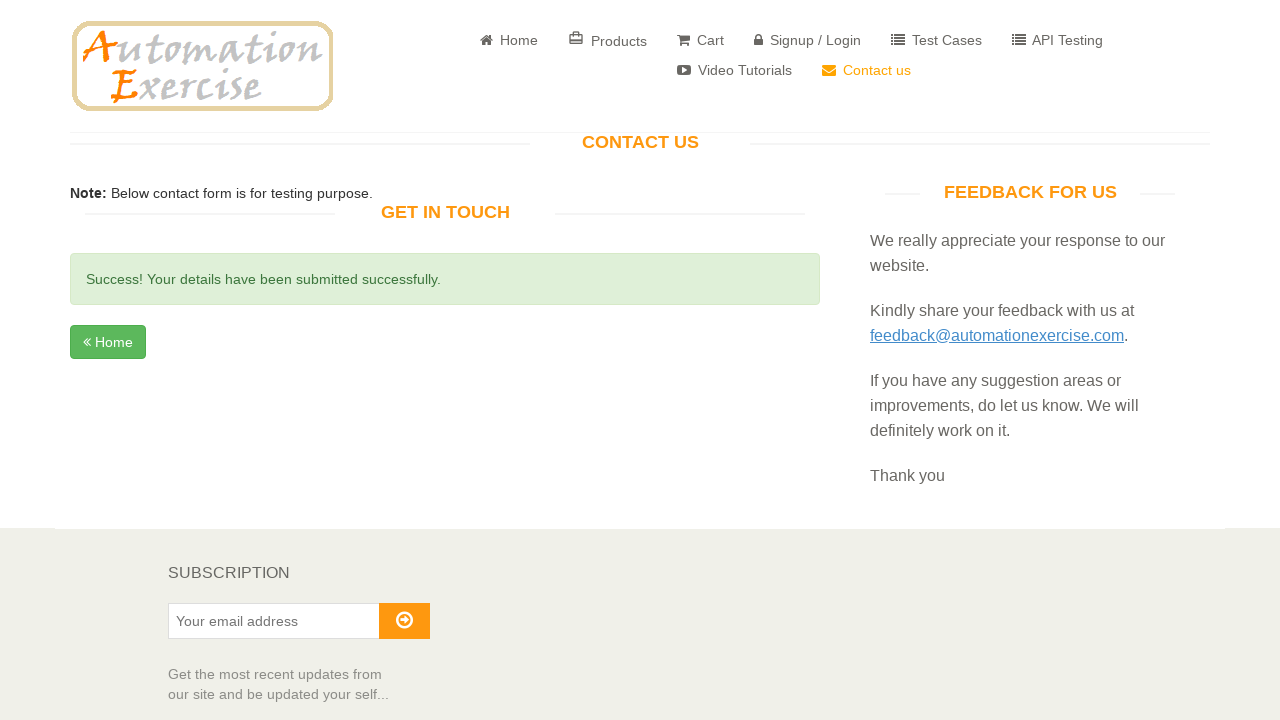

Success message appeared on screen
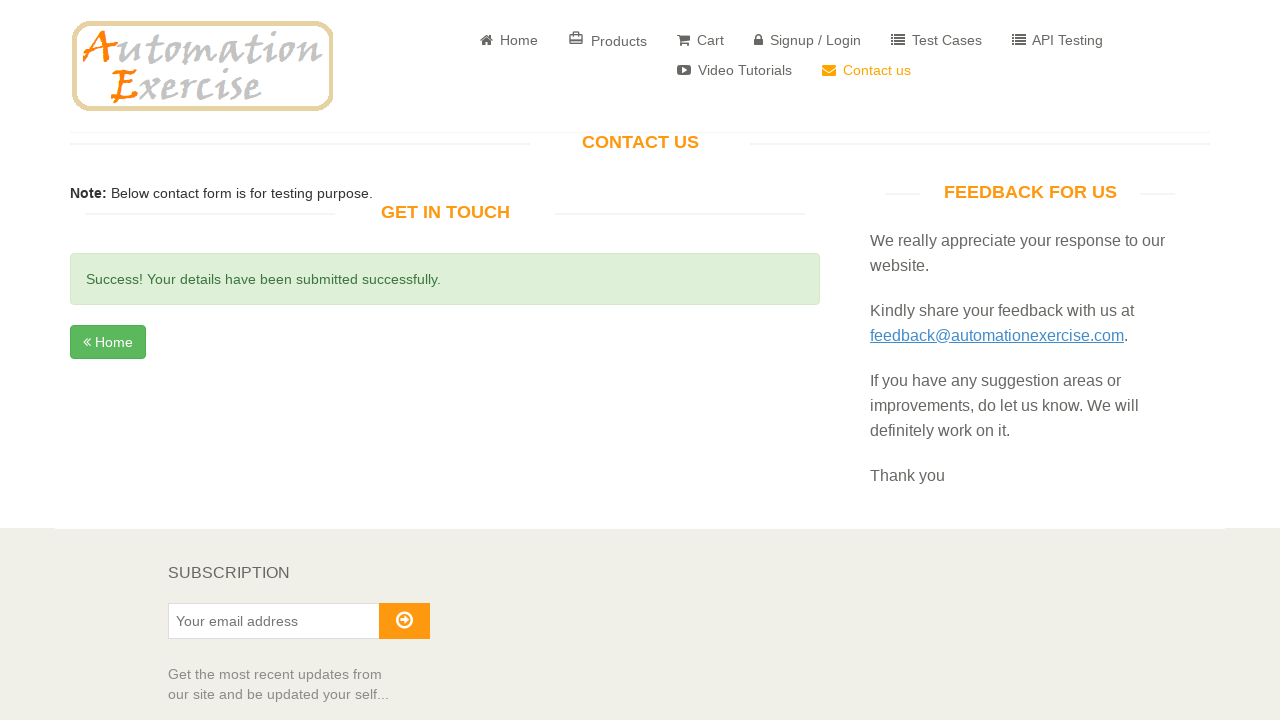

Located success message element
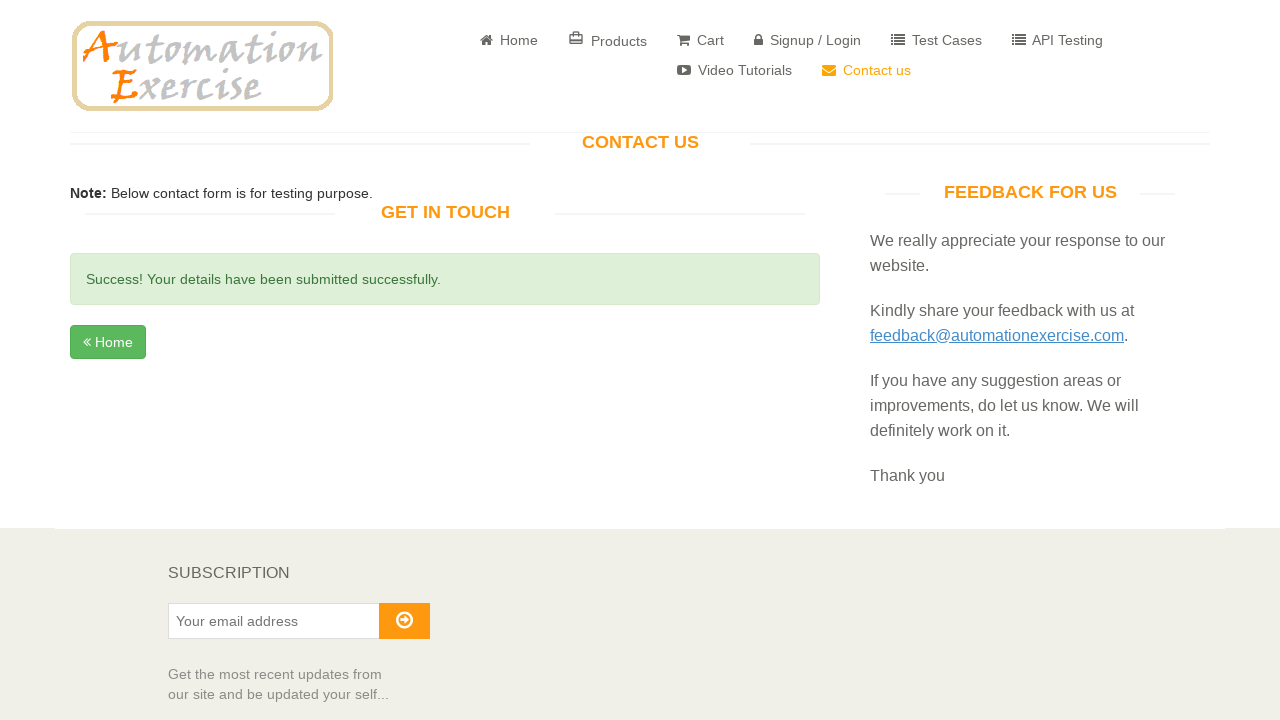

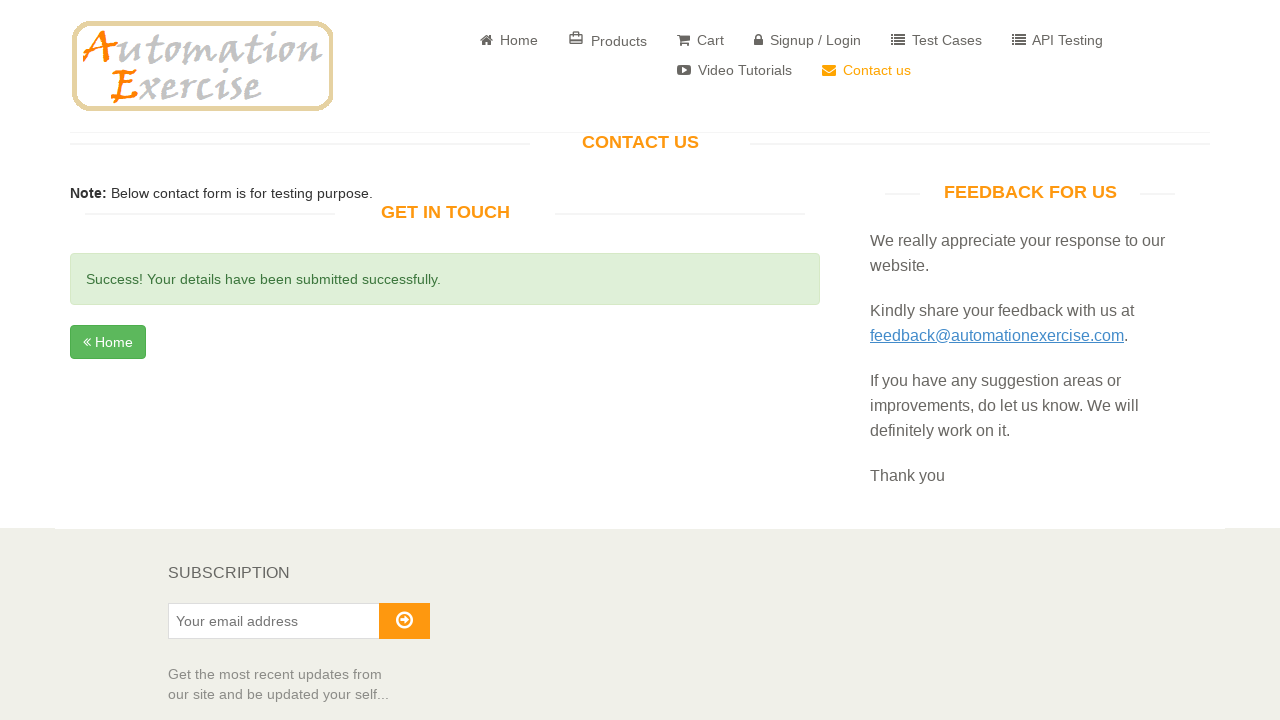